Tests handling a JavaScript confirm dialog by clicking a button to trigger it, dismissing (canceling) it, and verifying the cancel result message.

Starting URL: http://the-internet.herokuapp.com/javascript_alerts

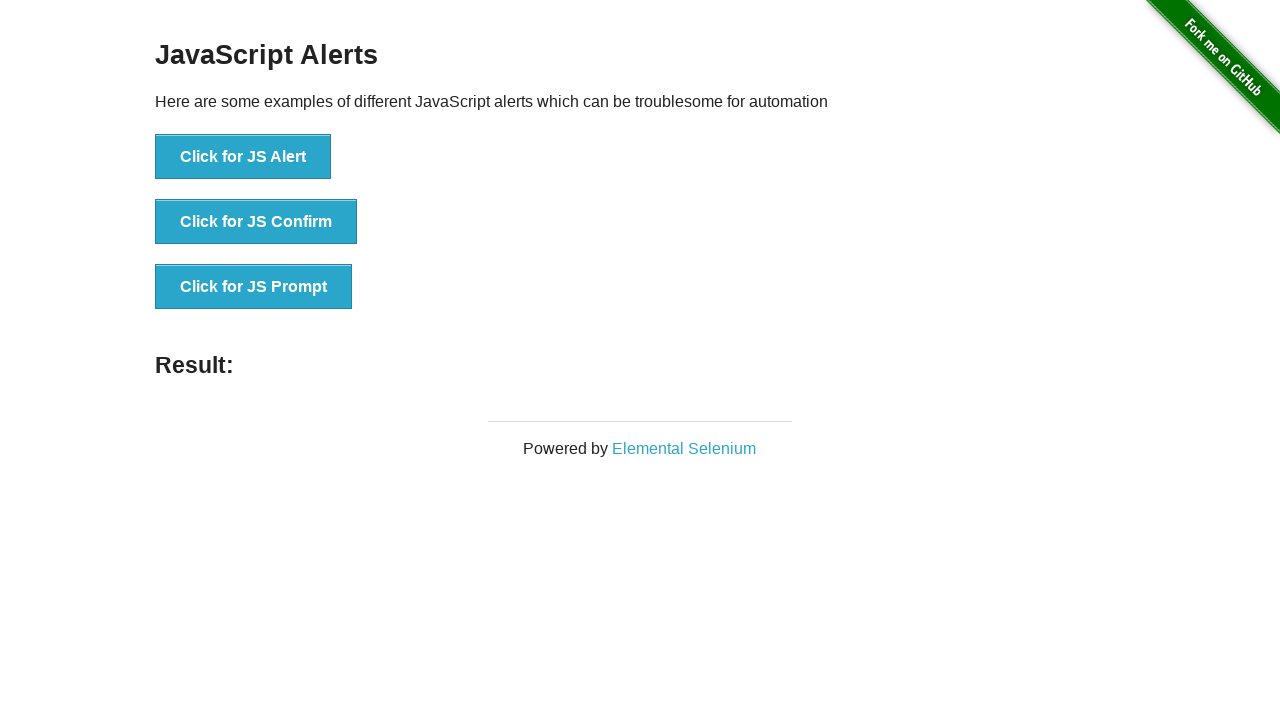

Set up dialog handler to dismiss confirm dialog
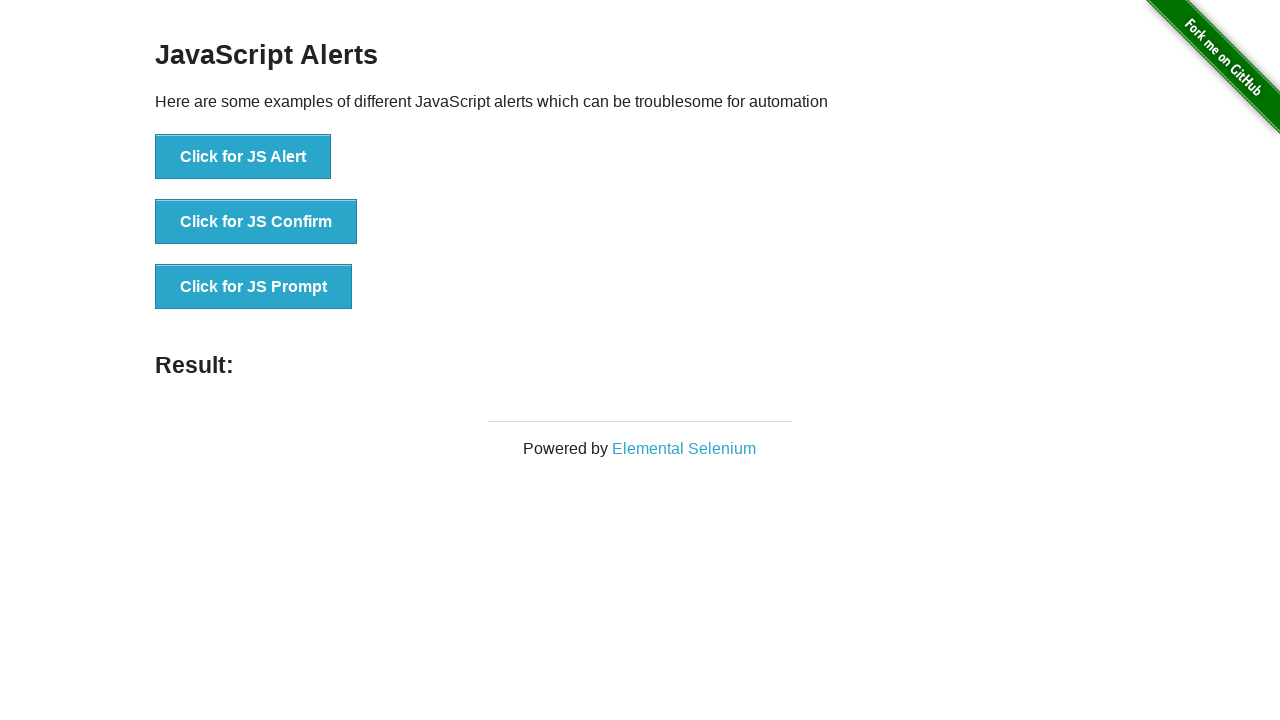

Clicked 'Click for JS Confirm' button to trigger confirm dialog at (256, 222) on button:has-text('Click for JS Confirm')
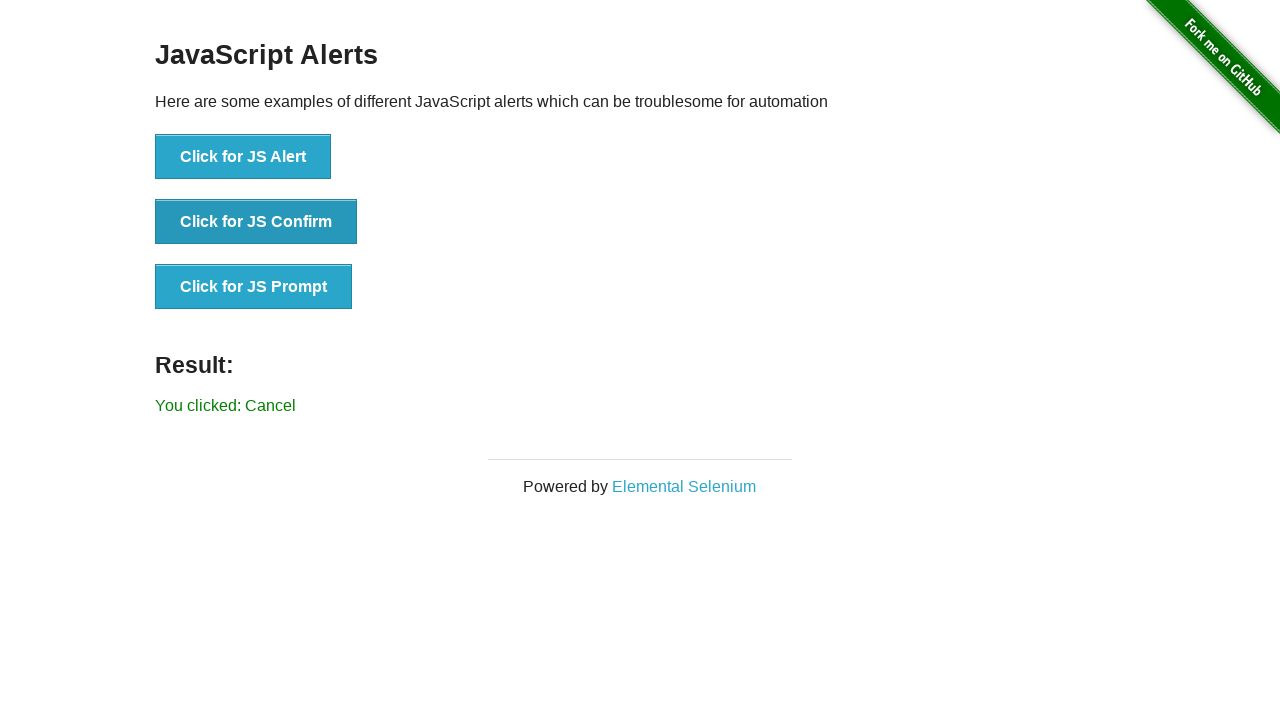

Result message element loaded after dismissing confirm dialog
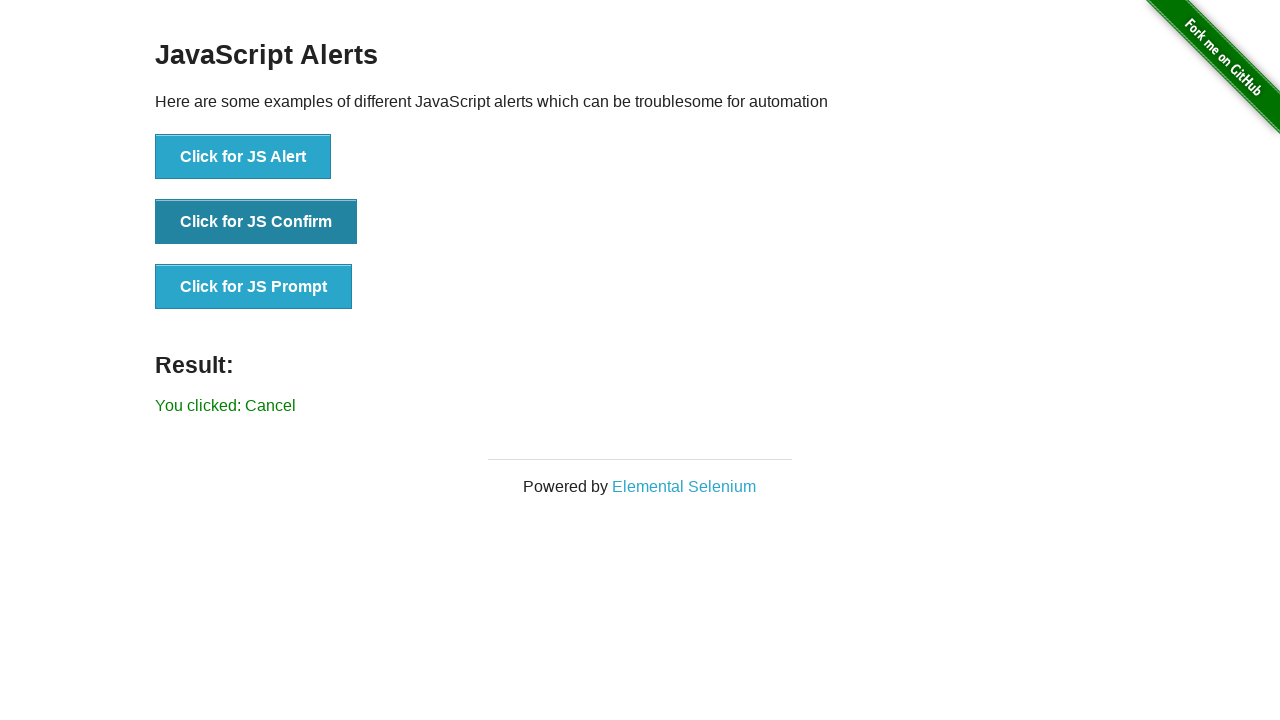

Retrieved result message text content
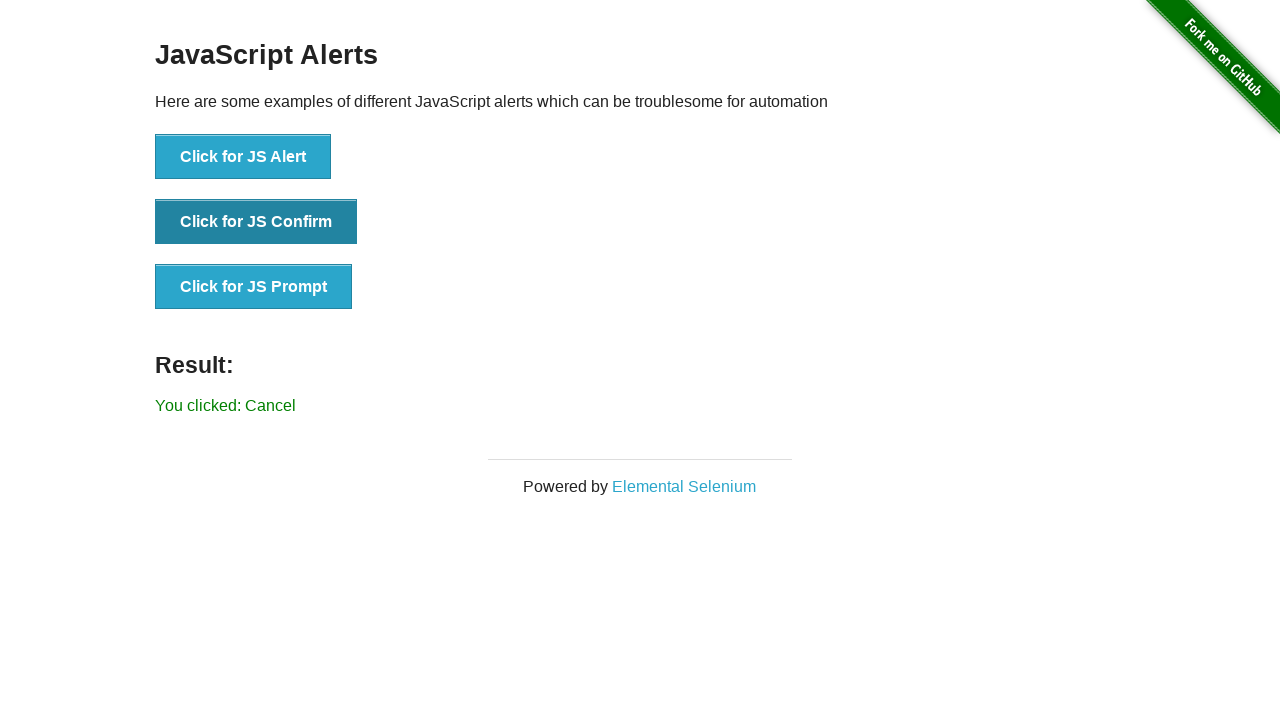

Verified result message contains 'Cancel', confirming dialog was dismissed
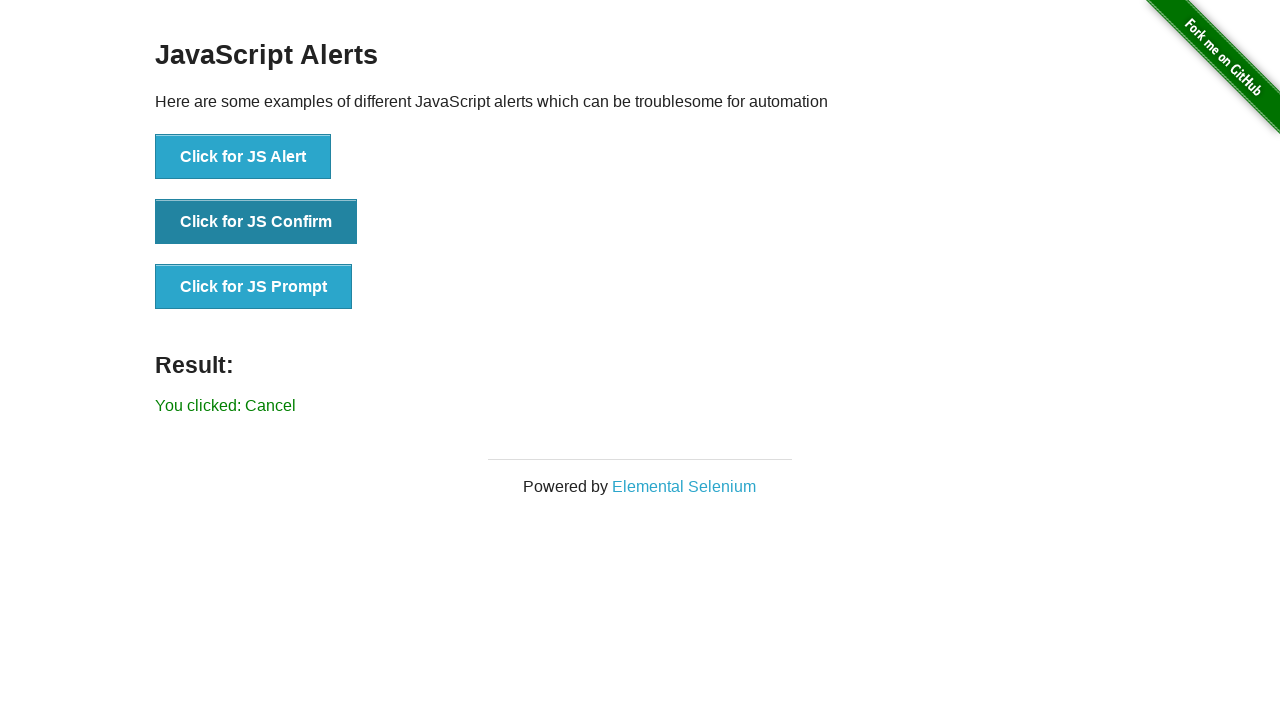

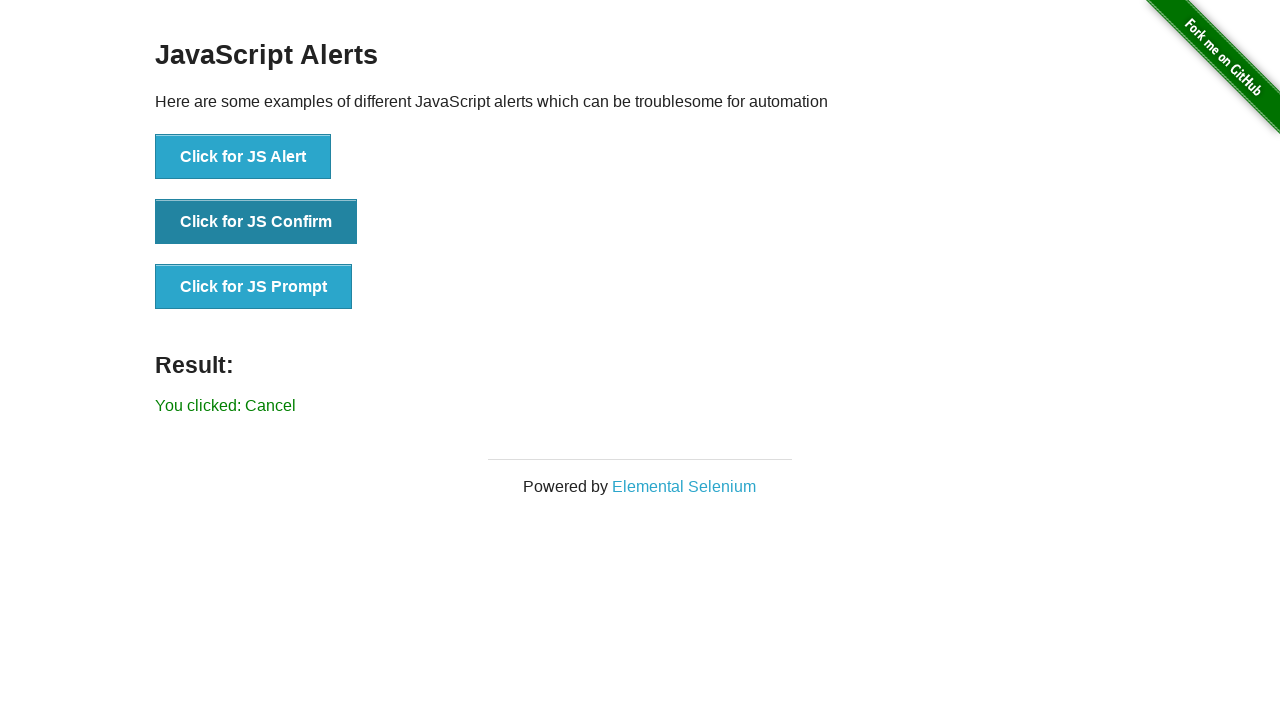